Tests an e-commerce flow on demoblaze.com by selecting the Monitors category, adding an Apple monitor 24 to cart, and completing a purchase order with test user information.

Starting URL: https://www.demoblaze.com/

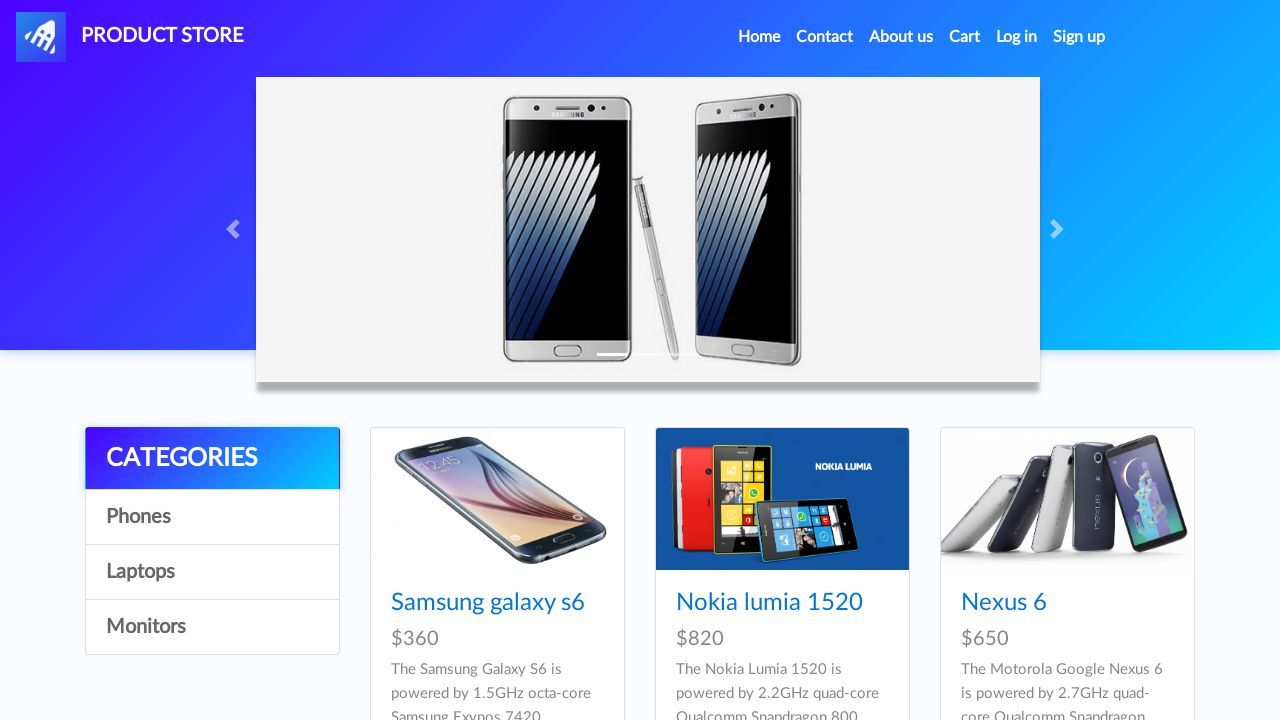

Page loaded and DOM content ready
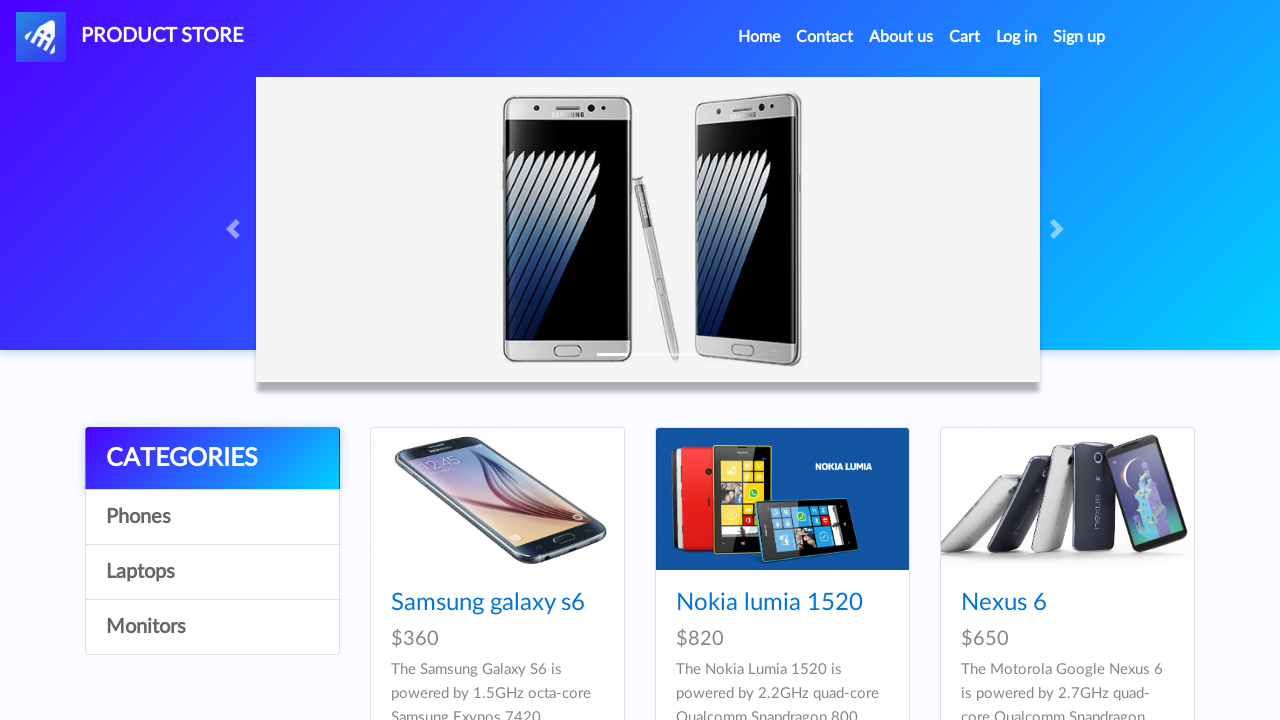

Clicked on Monitors category at (212, 627) on a:has-text('Monitors')
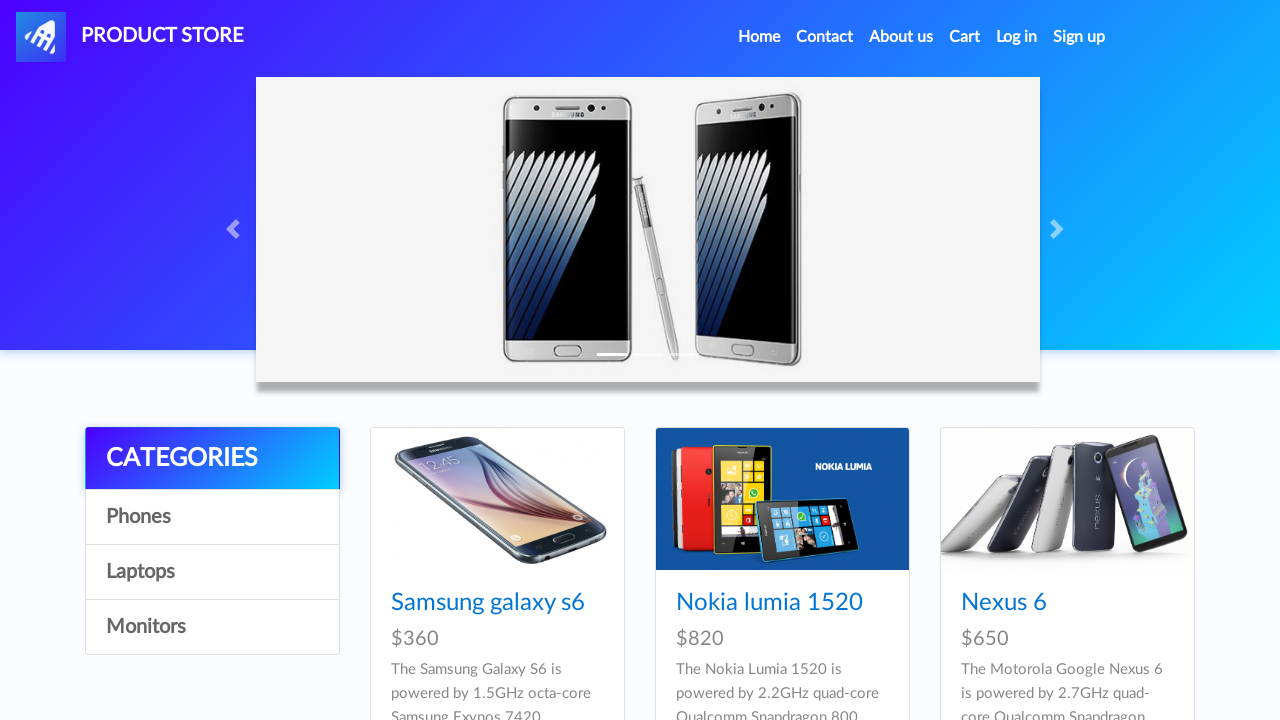

Waited for product list to update
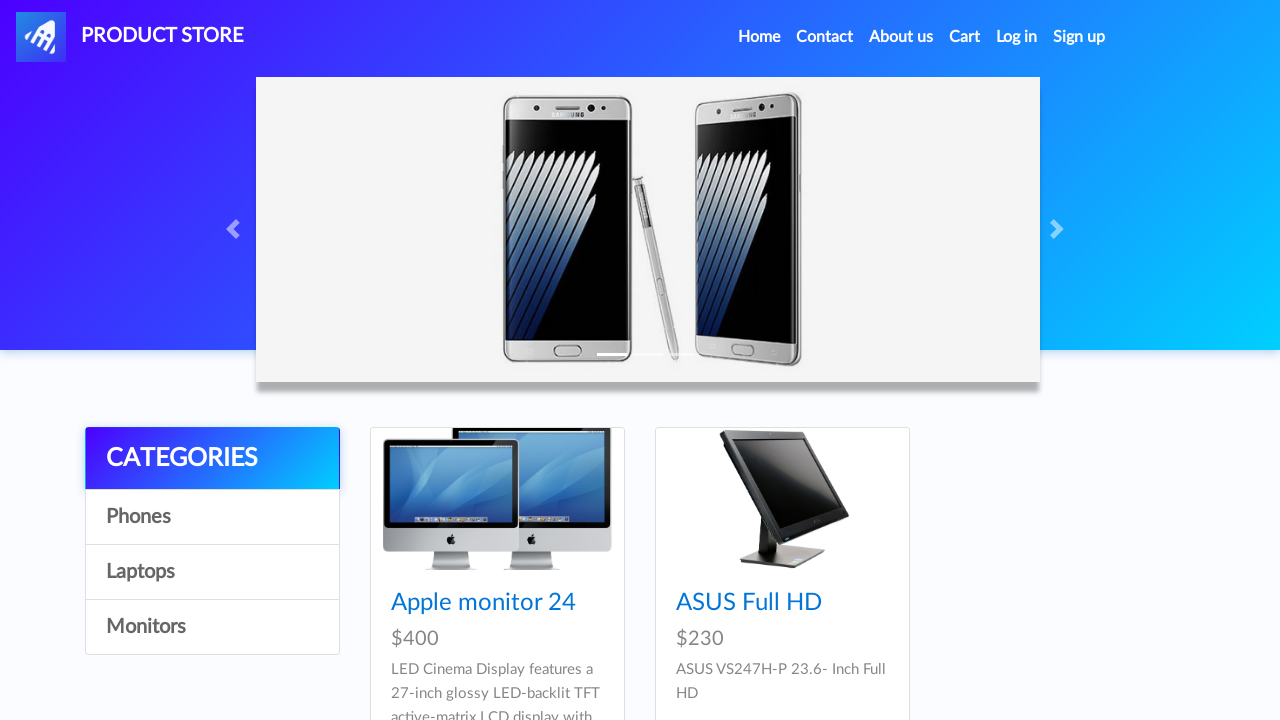

Clicked on Apple monitor 24 product at (484, 603) on a:has-text('Apple monitor 24')
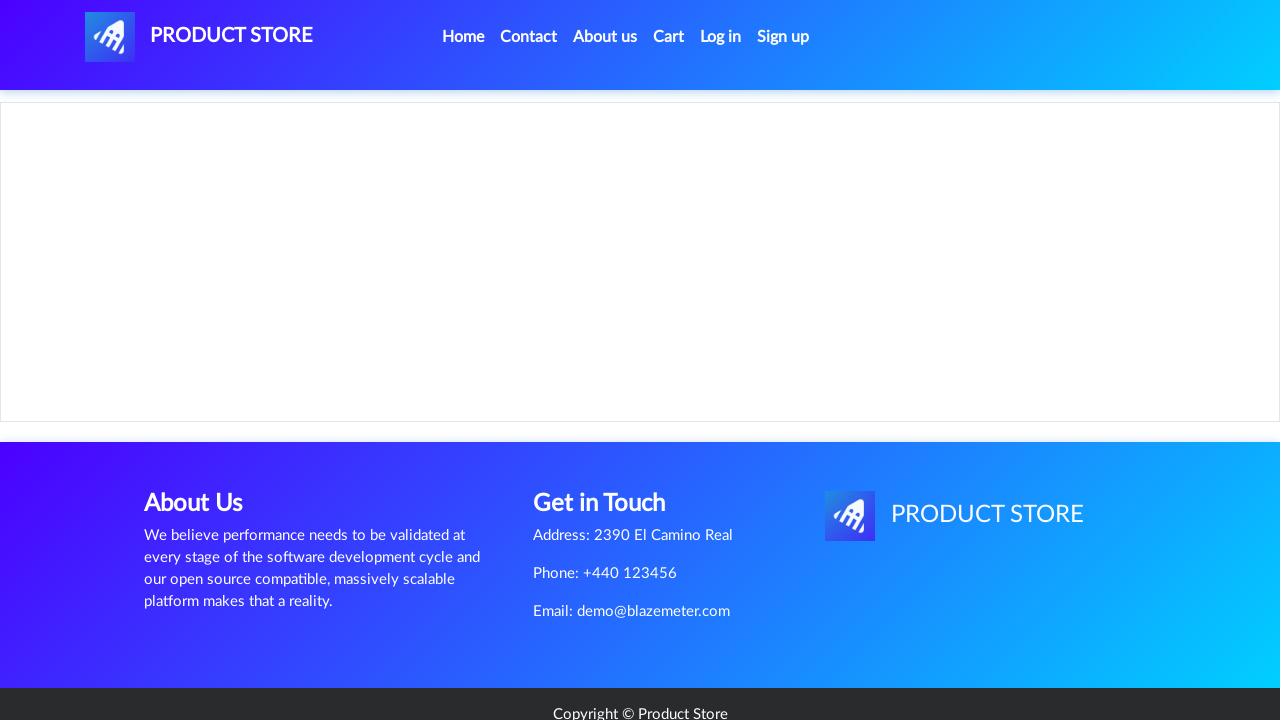

Product details page loaded with Add to cart button
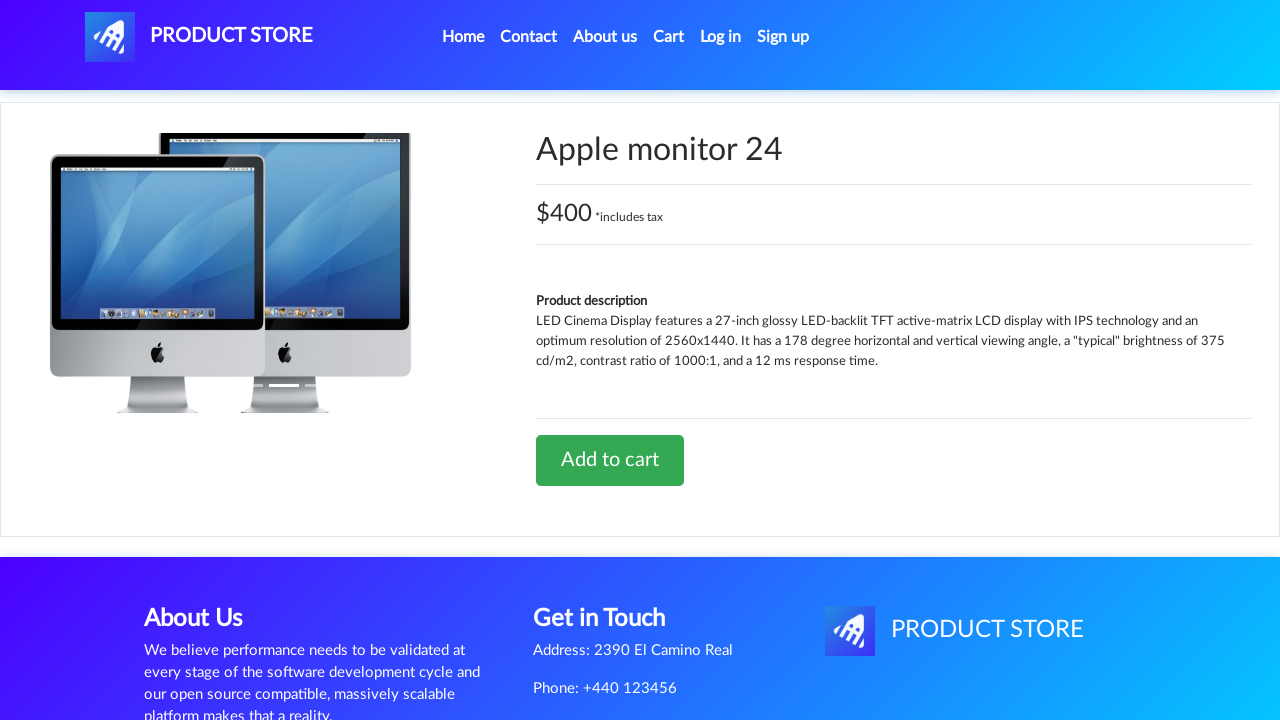

Clicked Add to cart button at (610, 460) on .btn-success:has-text('Add to cart')
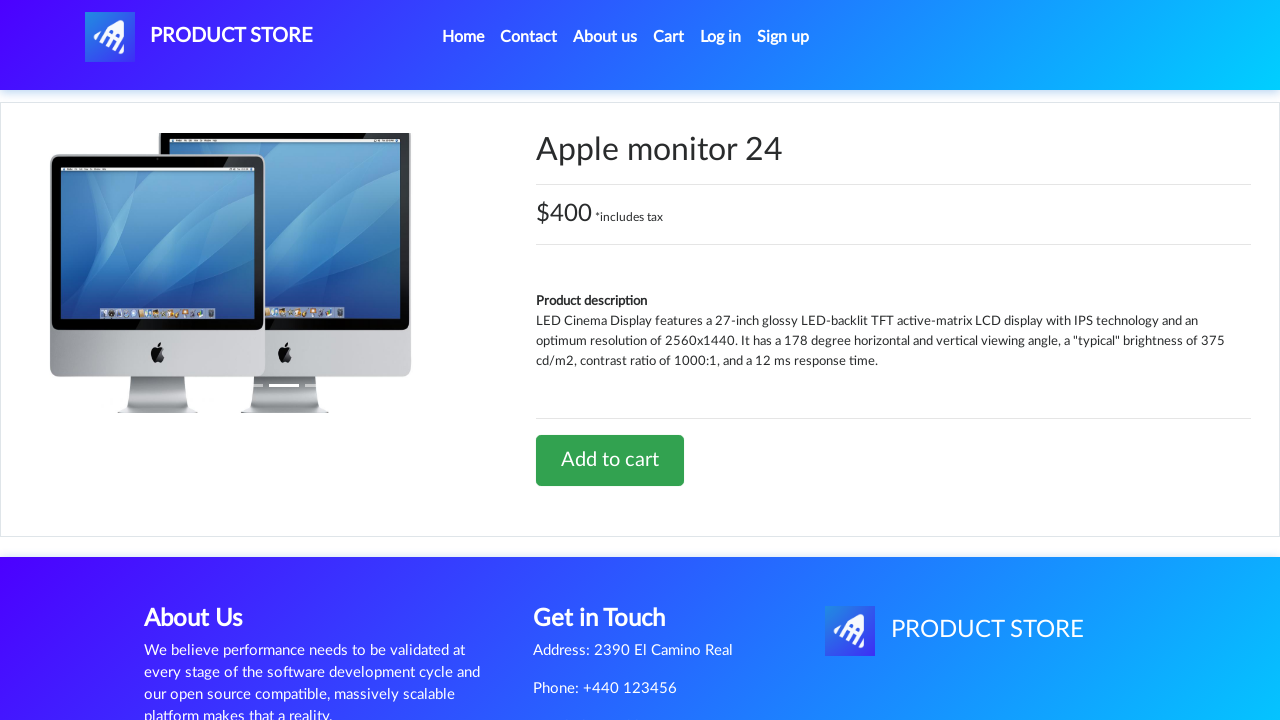

Set up dialog handler to accept product added alert
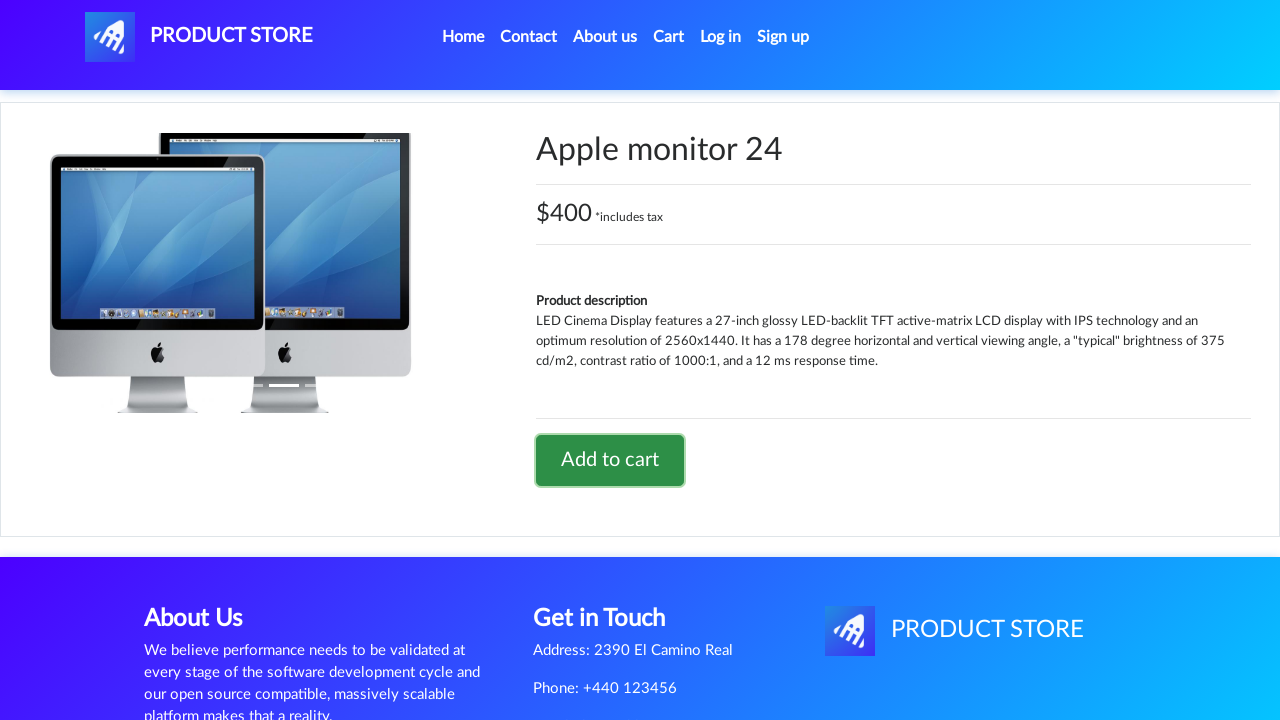

Waited for product added alert to be processed
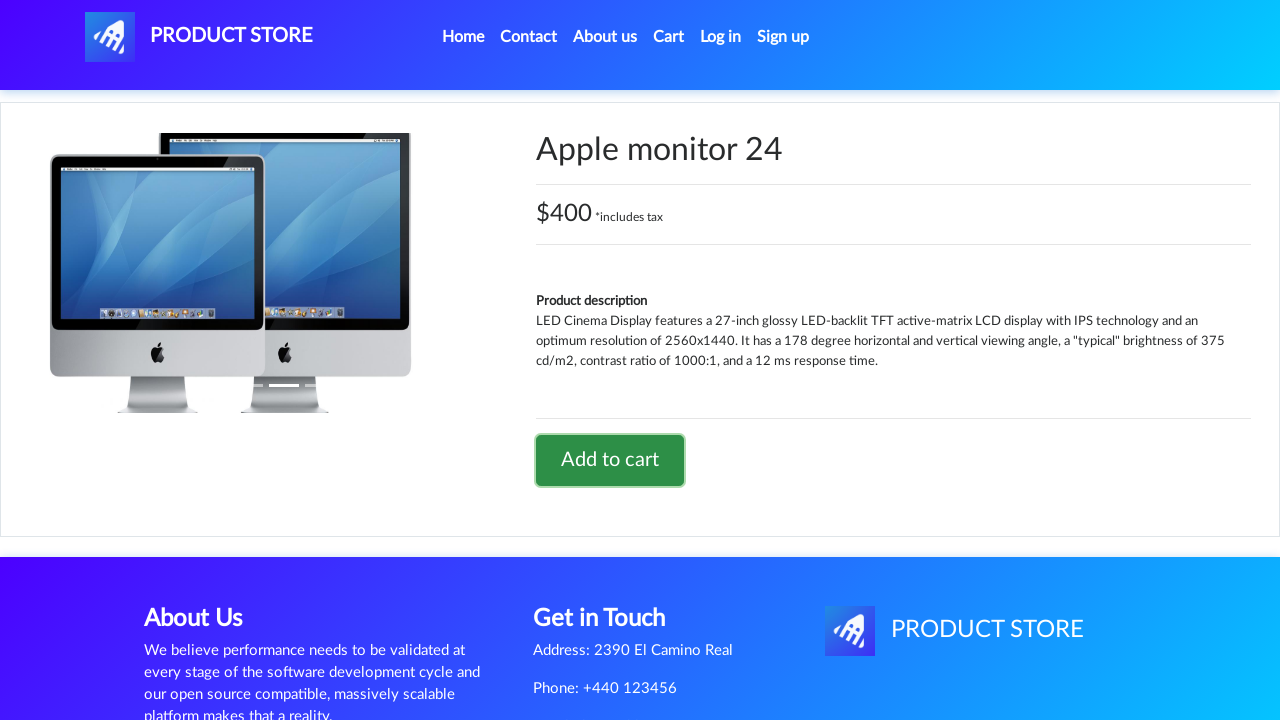

Clicked on Cart in navigation bar at (669, 37) on a#cartur
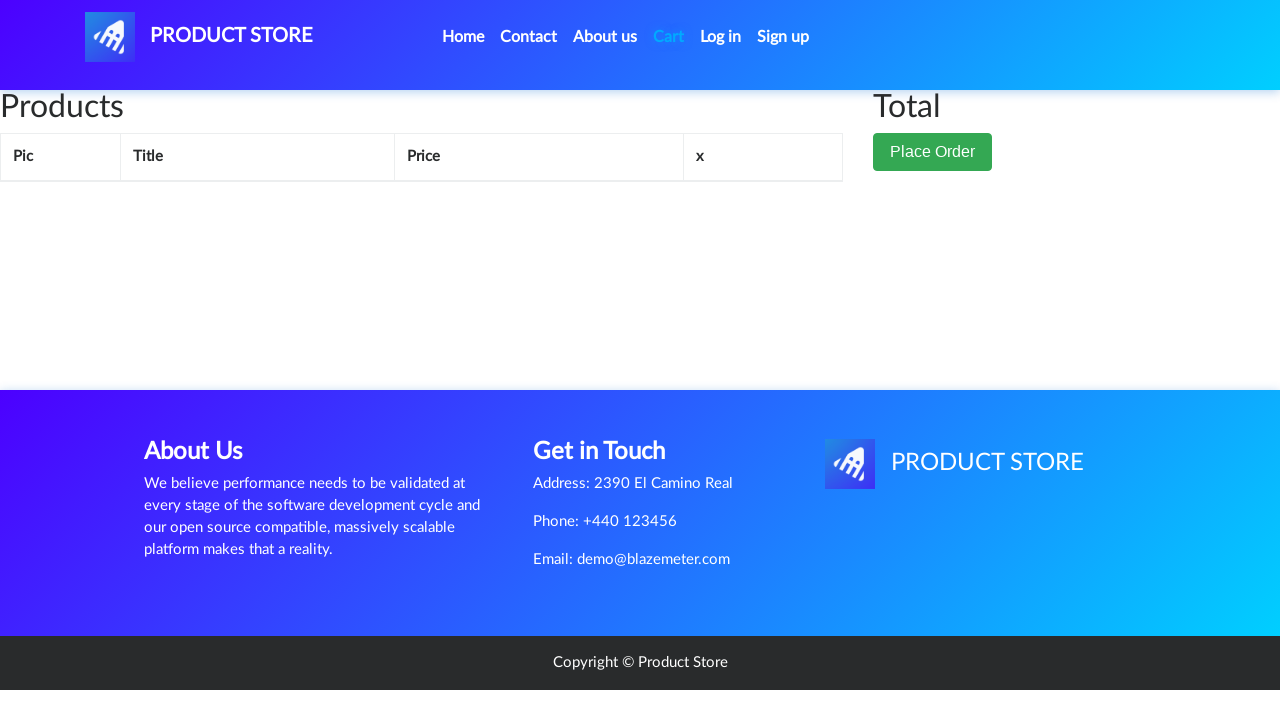

Cart page loaded and product confirmed in cart
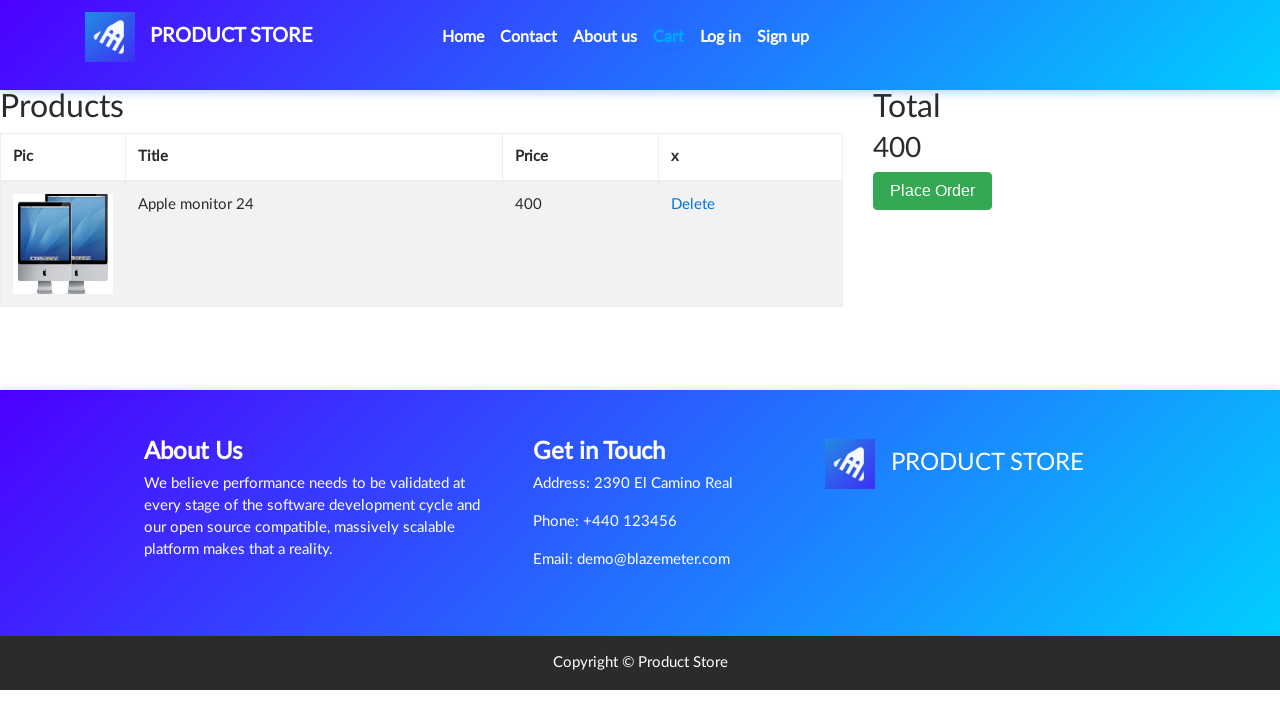

Clicked Place Order button at (933, 191) on button:has-text('Place Order')
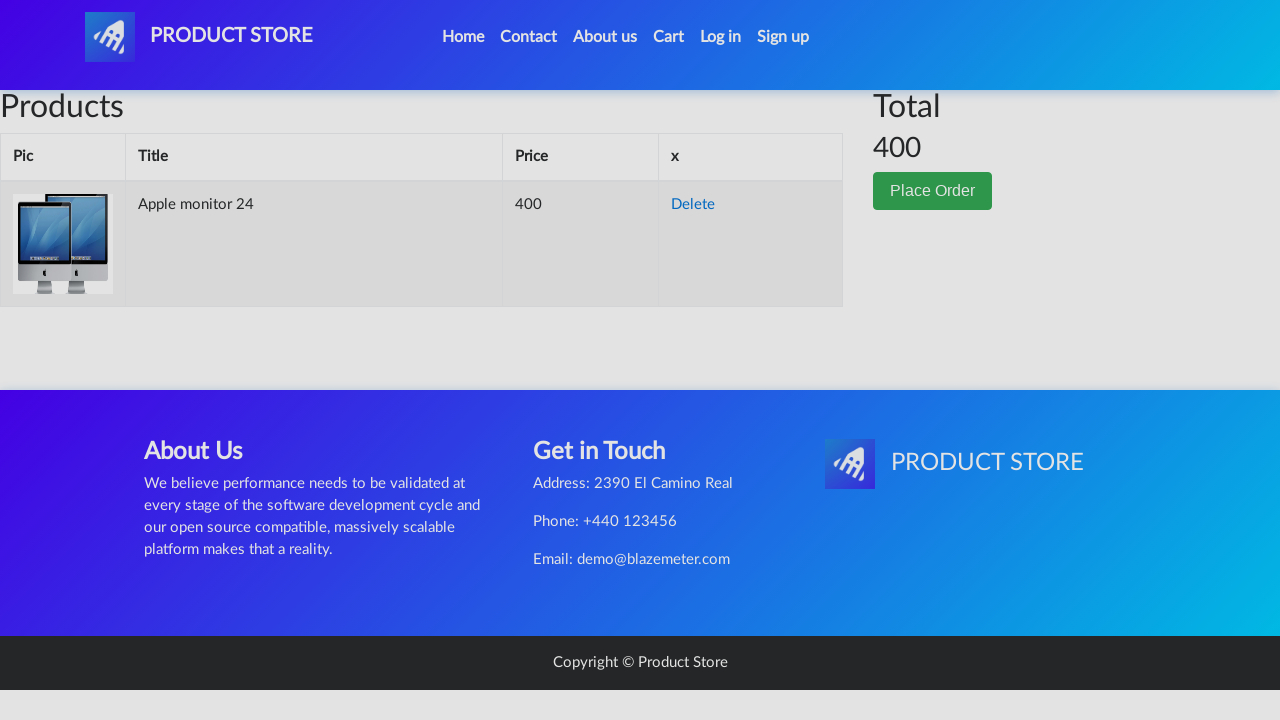

Order modal appeared
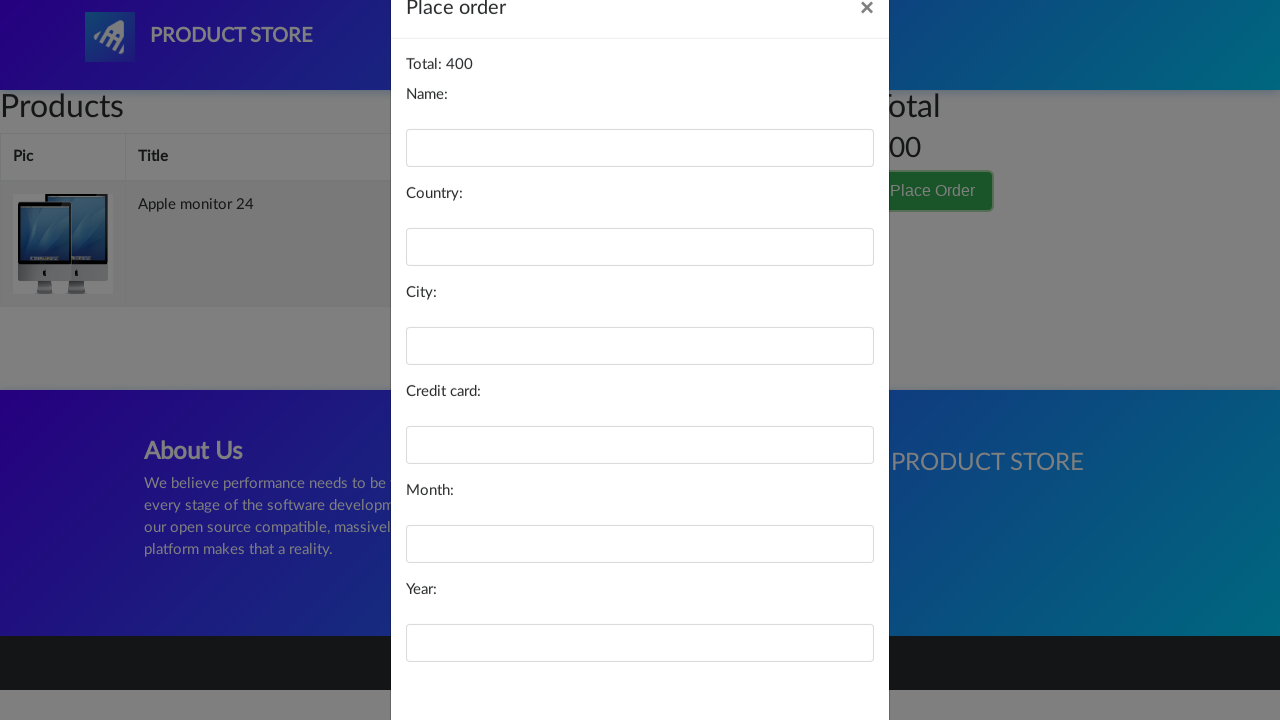

Filled in name field with 'John Smith' on #name
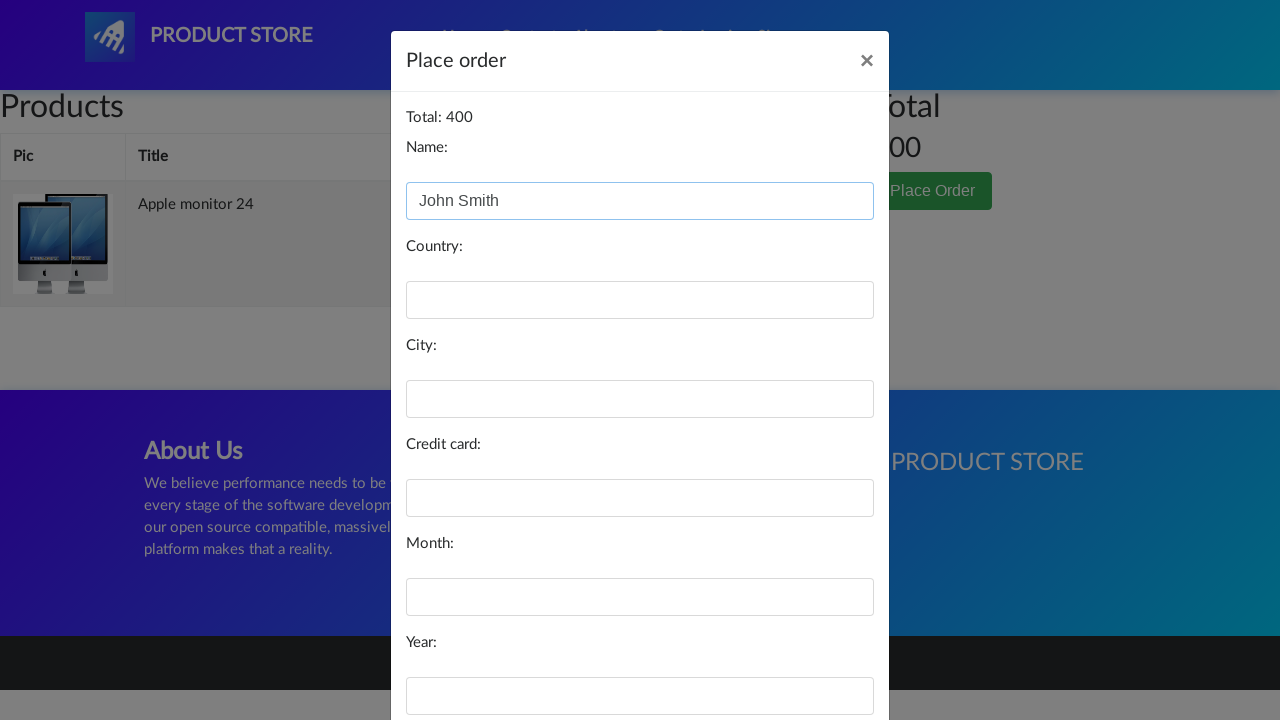

Filled in country field with 'United States' on #country
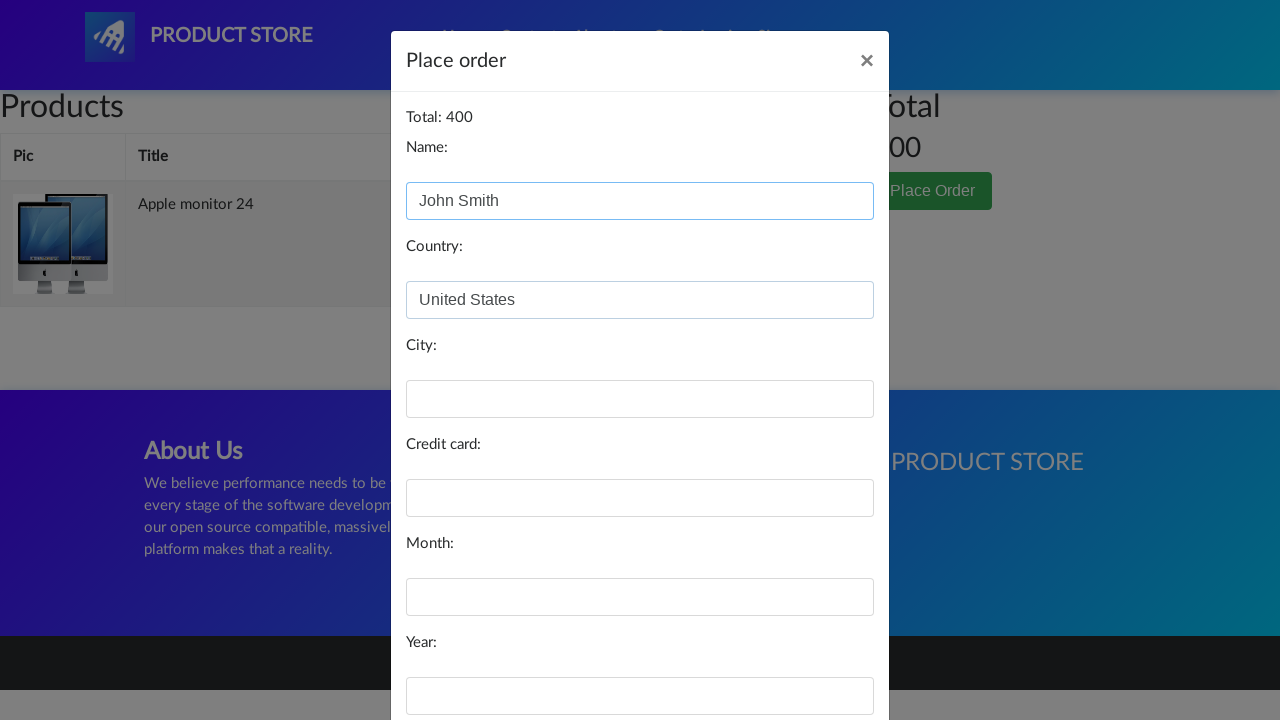

Filled in city field with 'New York' on #city
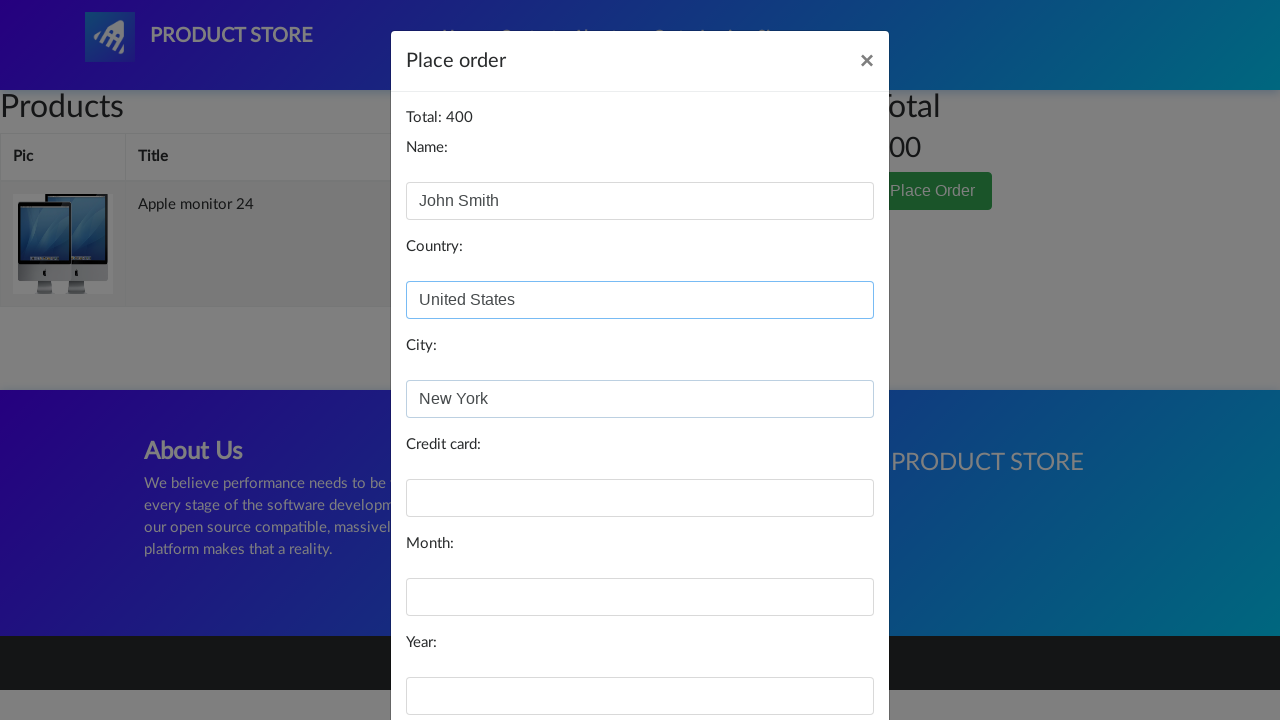

Filled in card number field with test credit card on #card
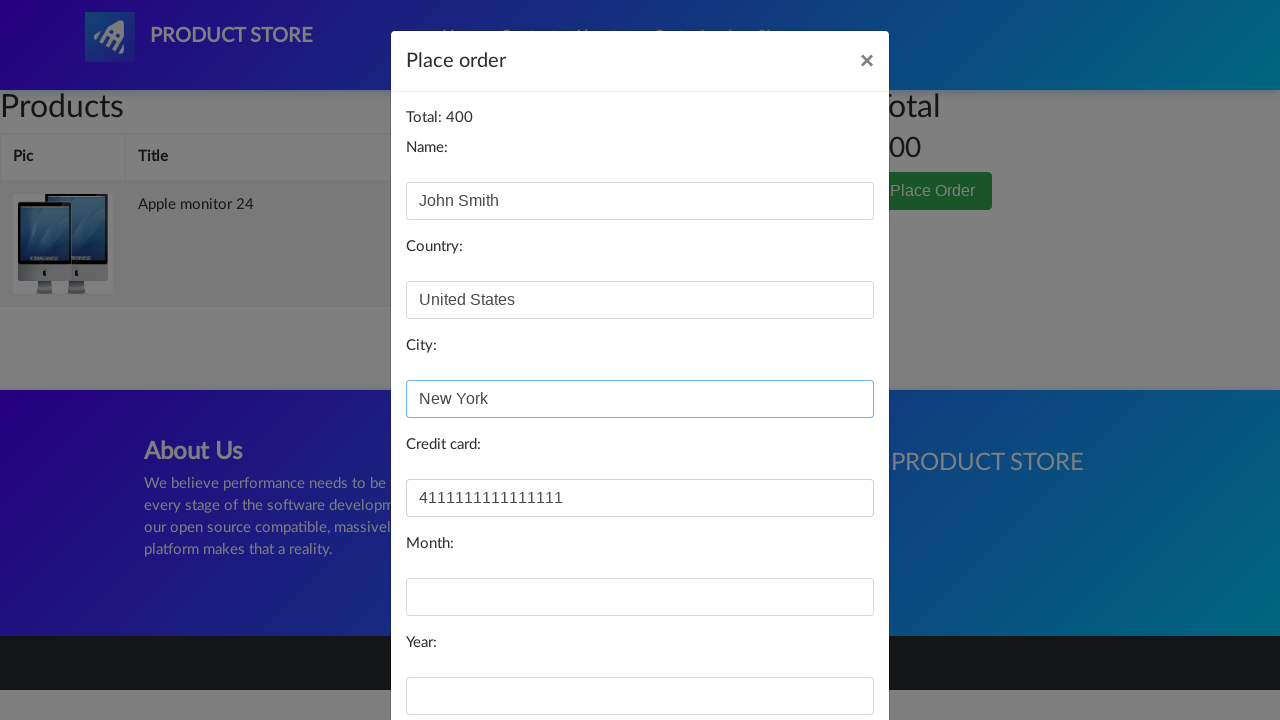

Filled in month field with '12' on #month
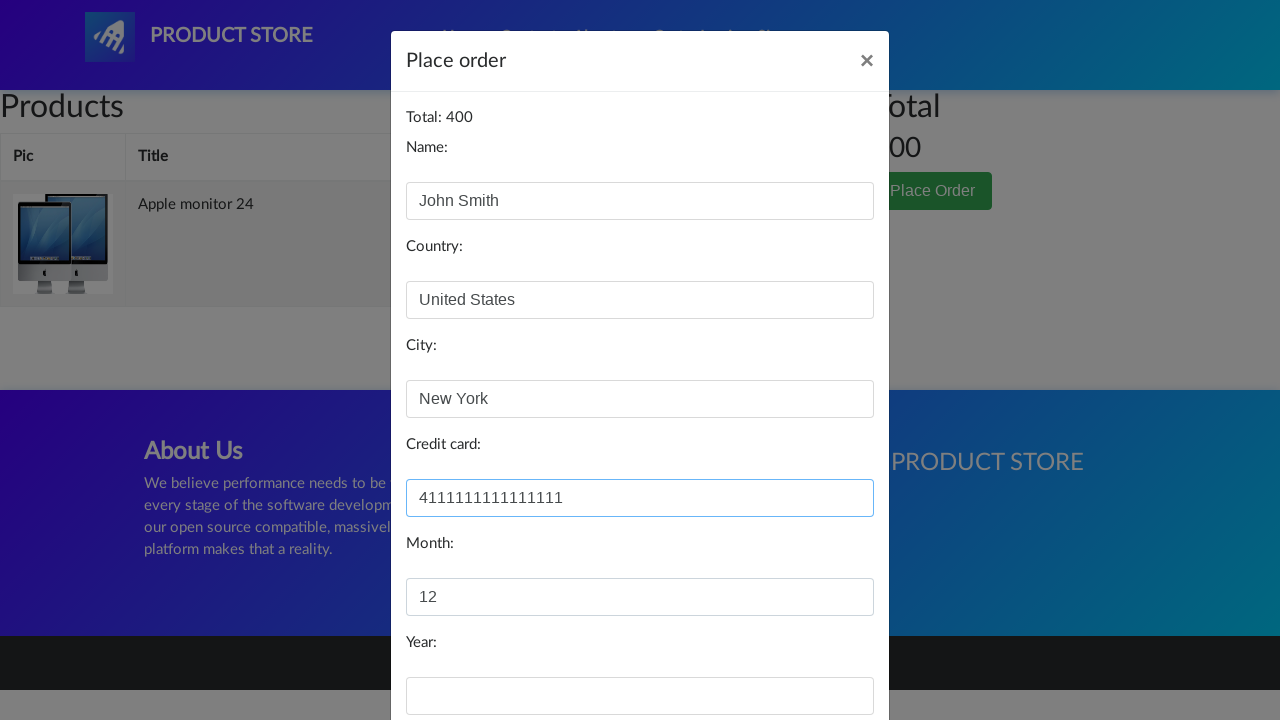

Filled in year field with '2025' on #year
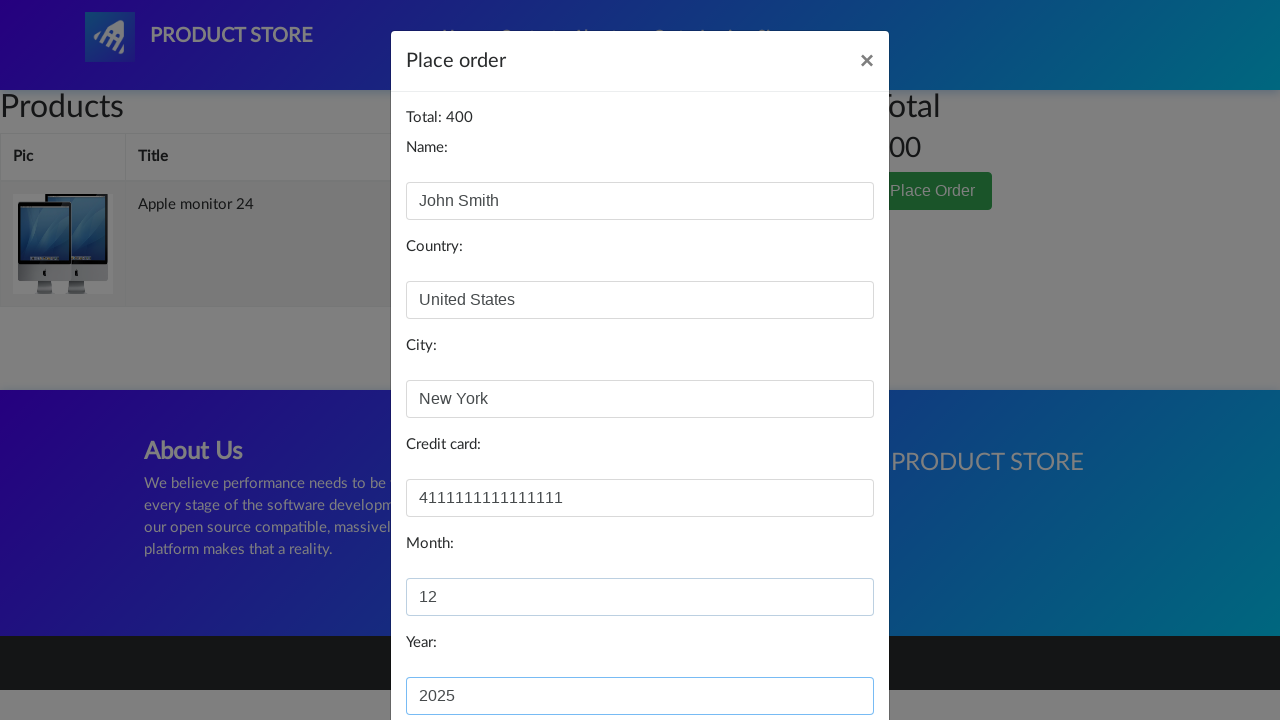

Clicked Purchase button to complete order at (823, 655) on button:has-text('Purchase')
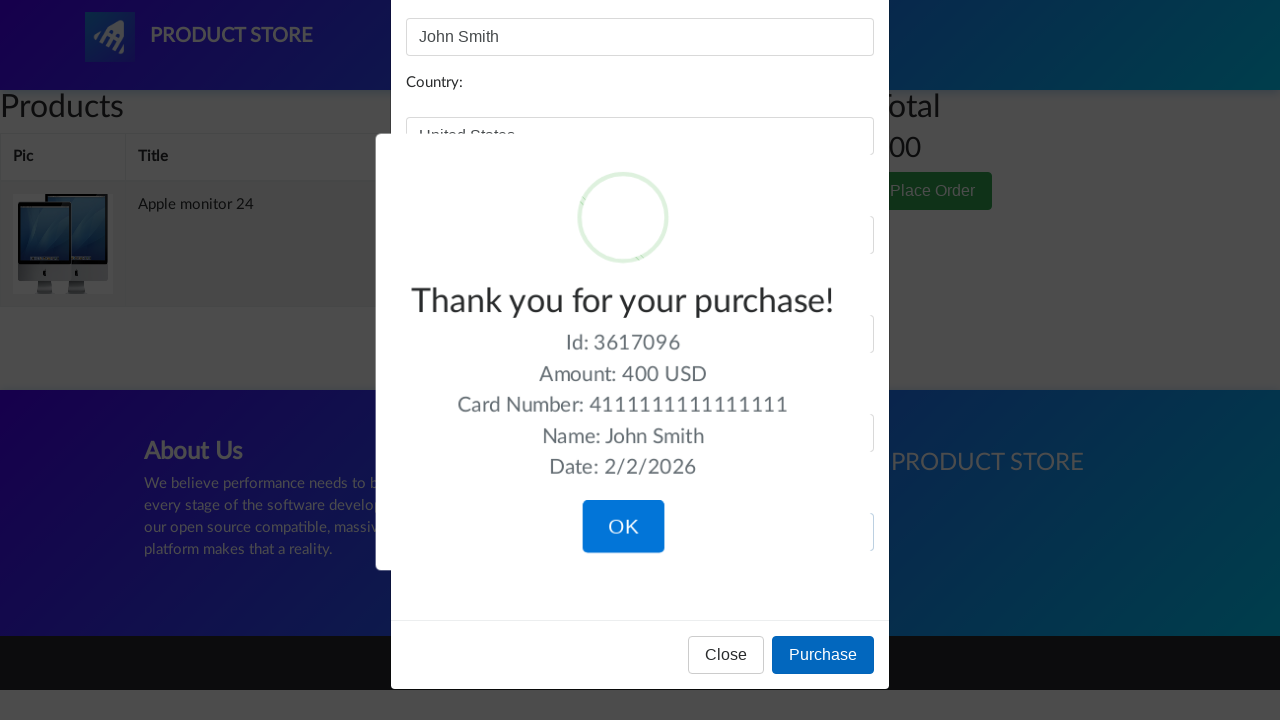

Purchase completed successfully - thank you message displayed
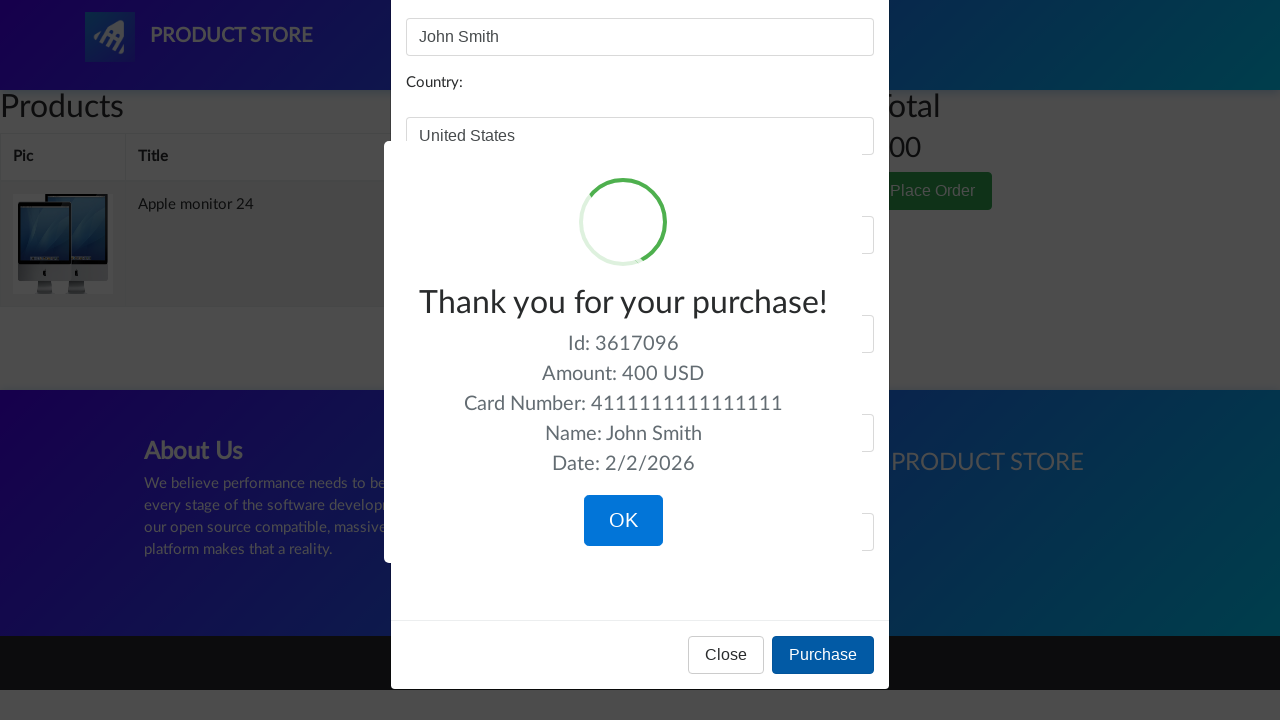

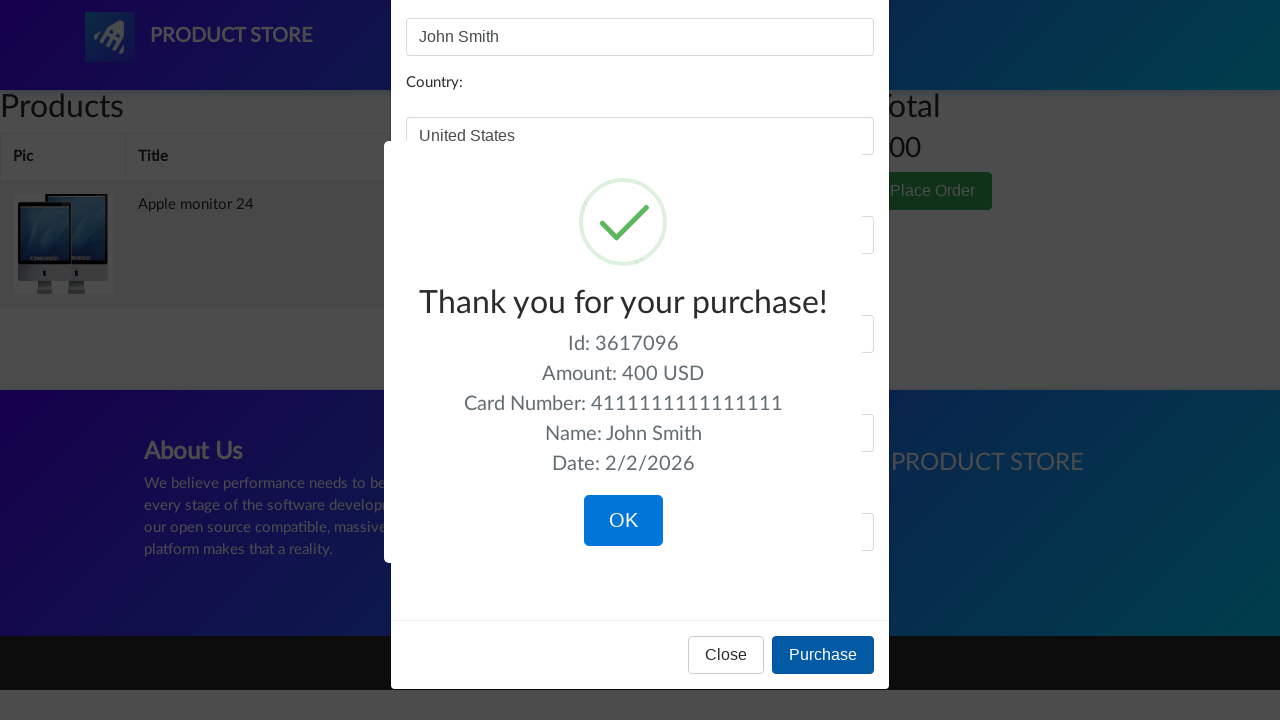